Tests hover functionality by moving the mouse over a figure element and then clicking on a user profile link that appears on hover.

Starting URL: http://the-internet.herokuapp.com/hovers

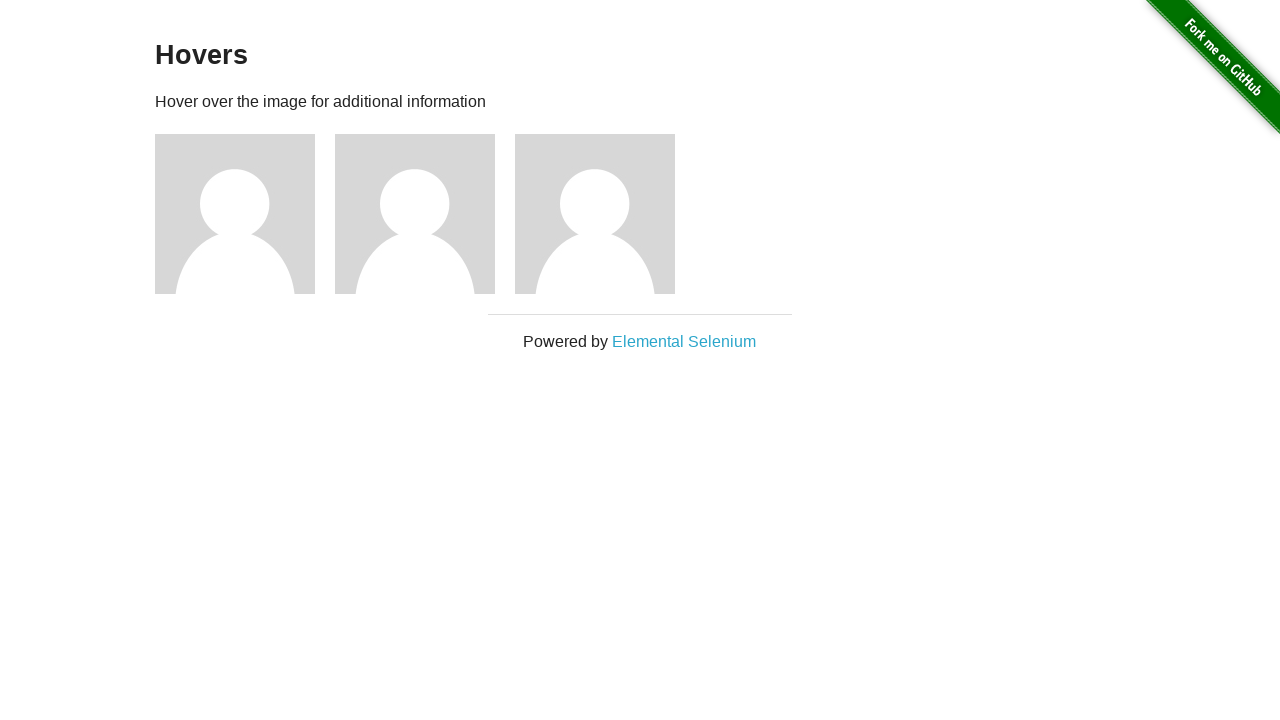

Waited for figure elements to be visible
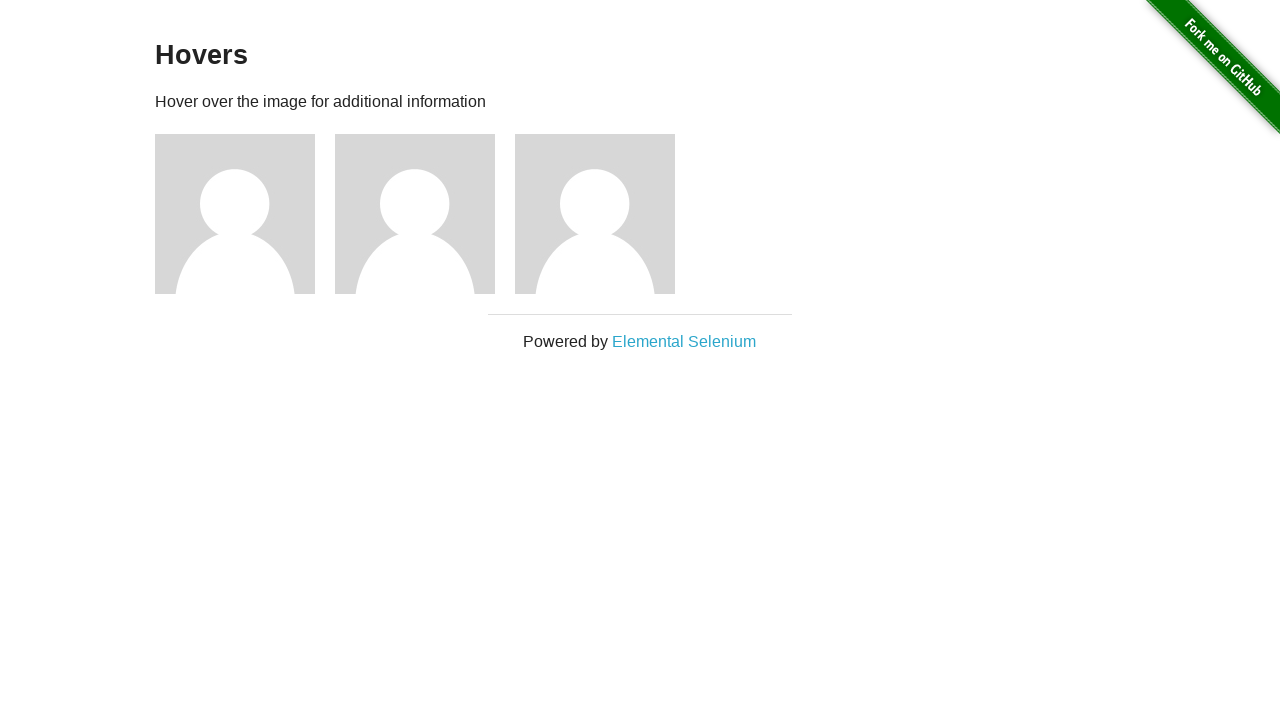

Located all figure elements on the page
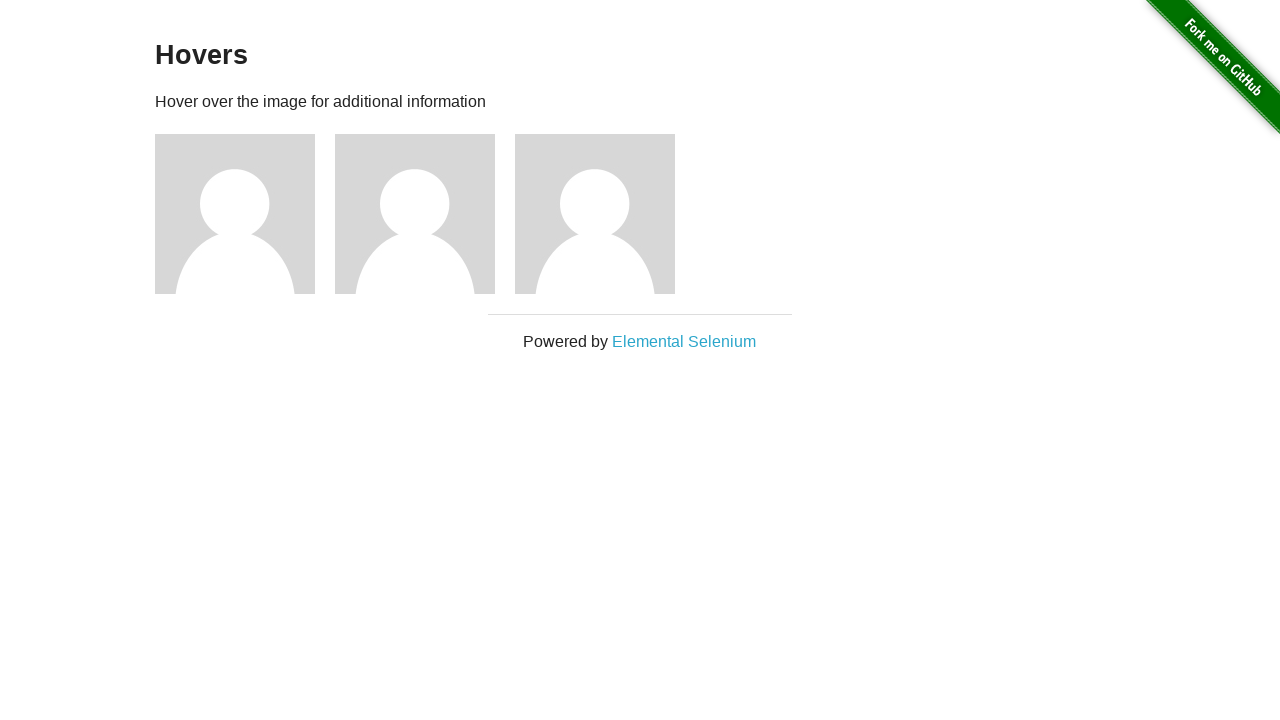

Hovered over the first figure element to reveal hidden content at (245, 214) on .figure >> nth=0
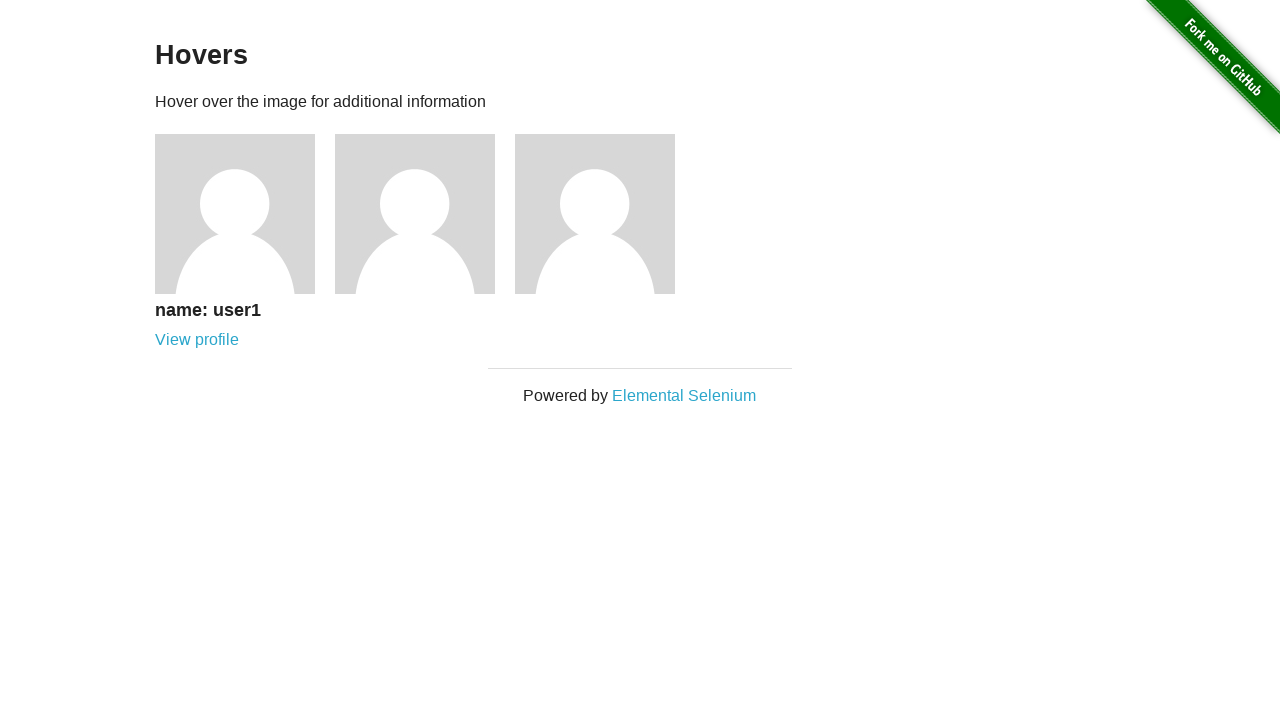

Clicked on the user profile link that appeared on hover at (197, 340) on [href='/users/1']
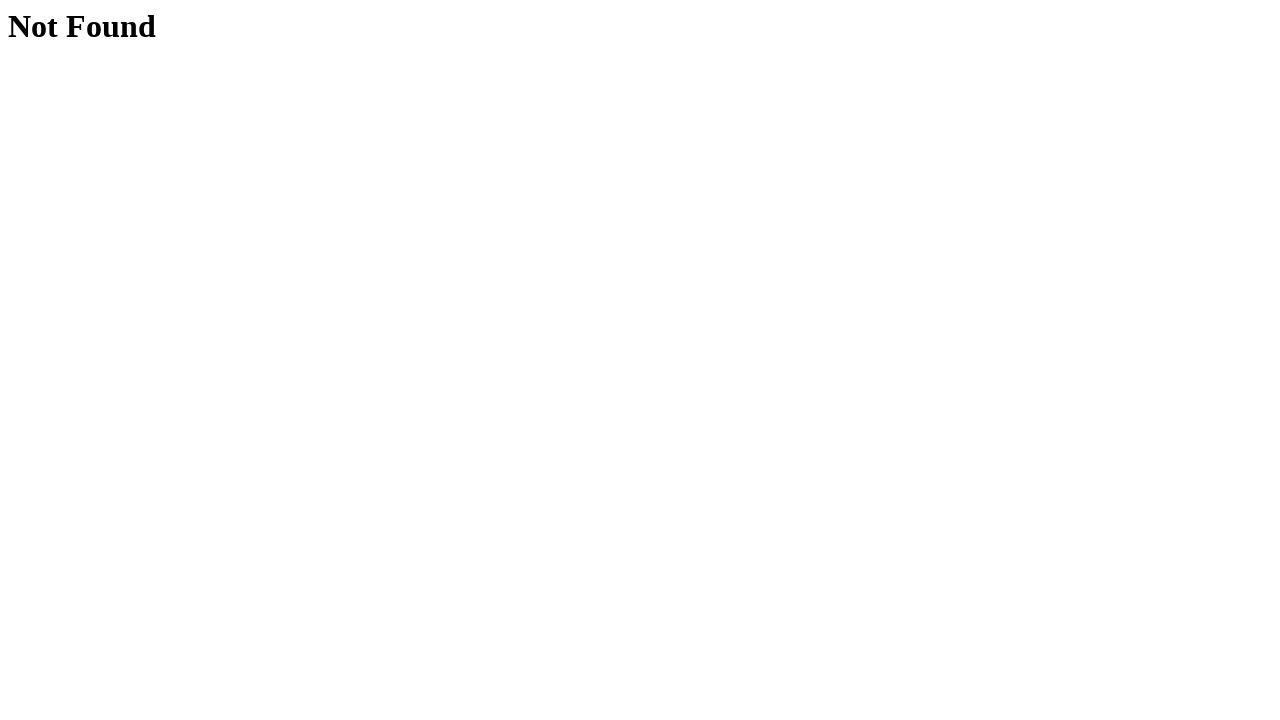

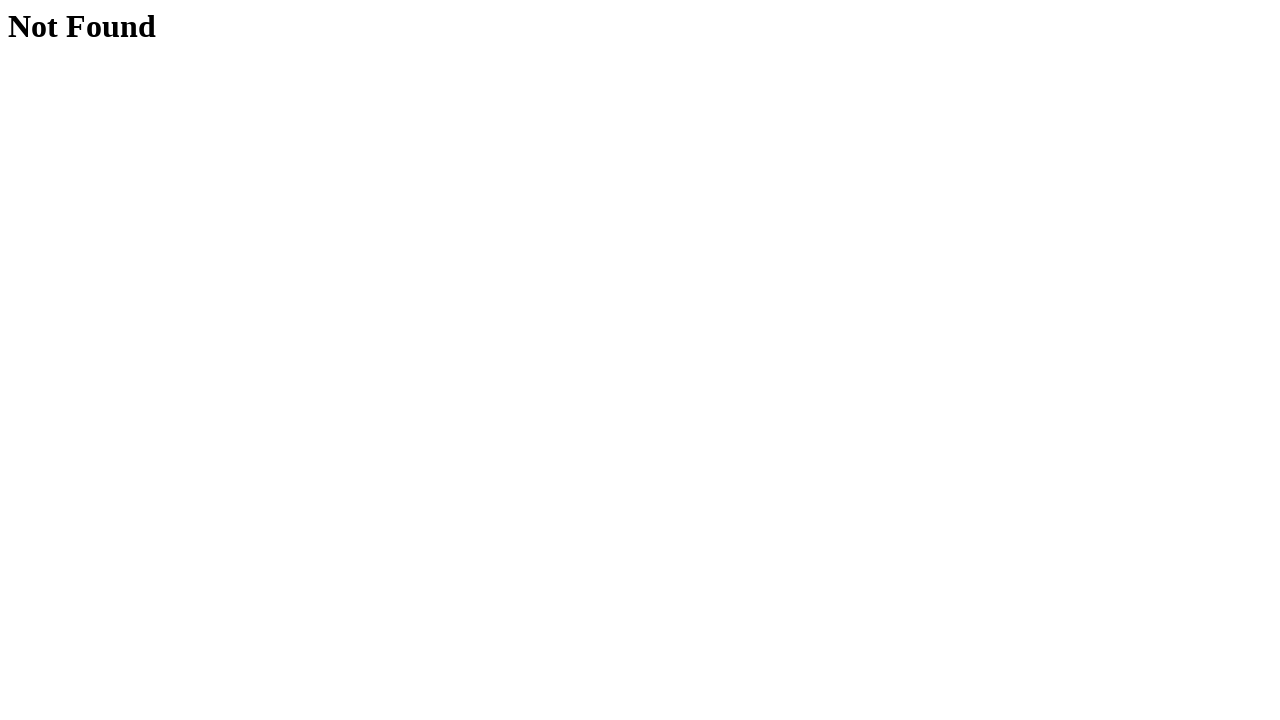